Tests the contact form functionality by navigating to the Contact Us page, filling in name, email, and message fields, then submitting the form.

Starting URL: https://shopdemo-alex-hot.koyeb.app/

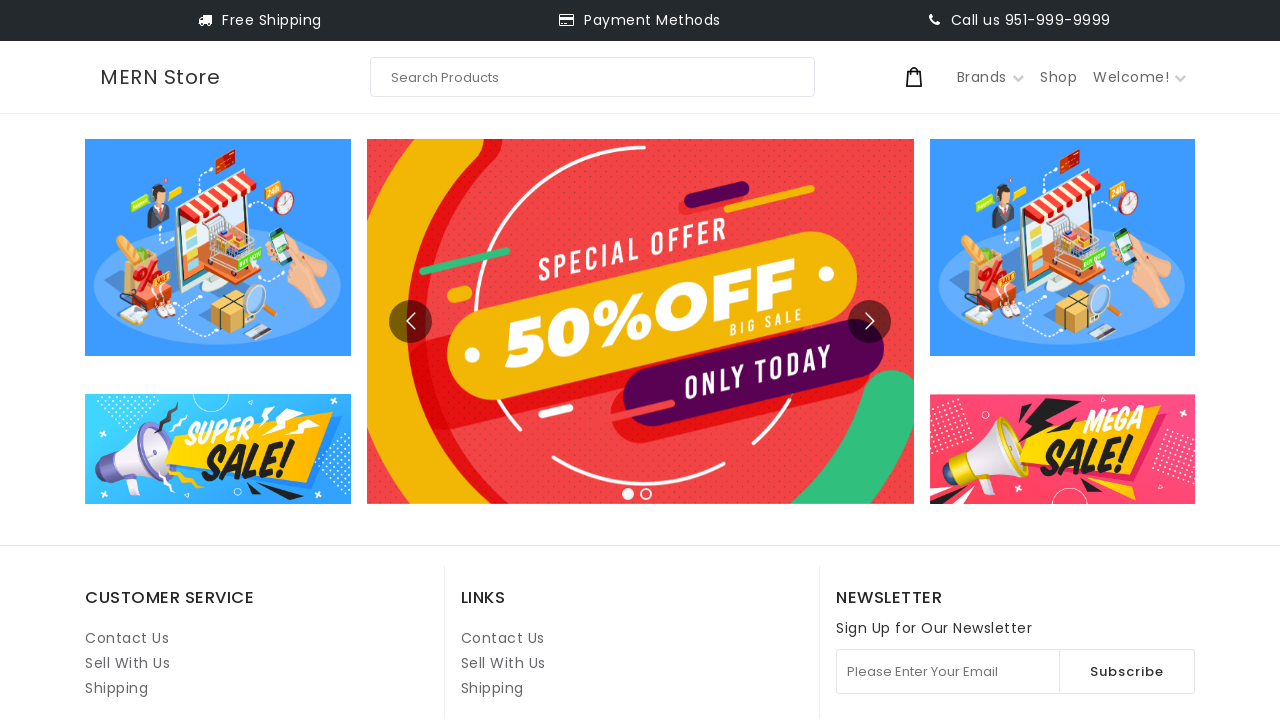

Clicked on Contact Us link at (503, 638) on internal:role=link[name="Contact Us"i] >> nth=1
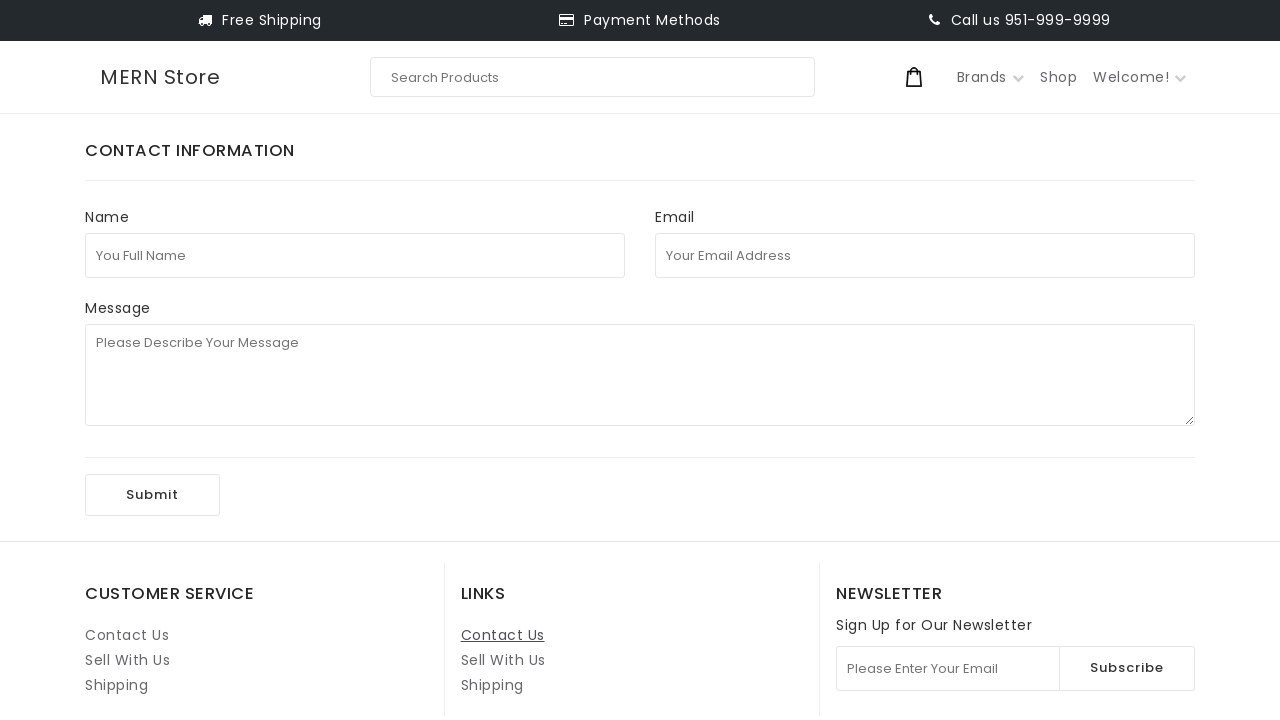

Clicked on full name field at (355, 255) on internal:attr=[placeholder="You Full Name"i]
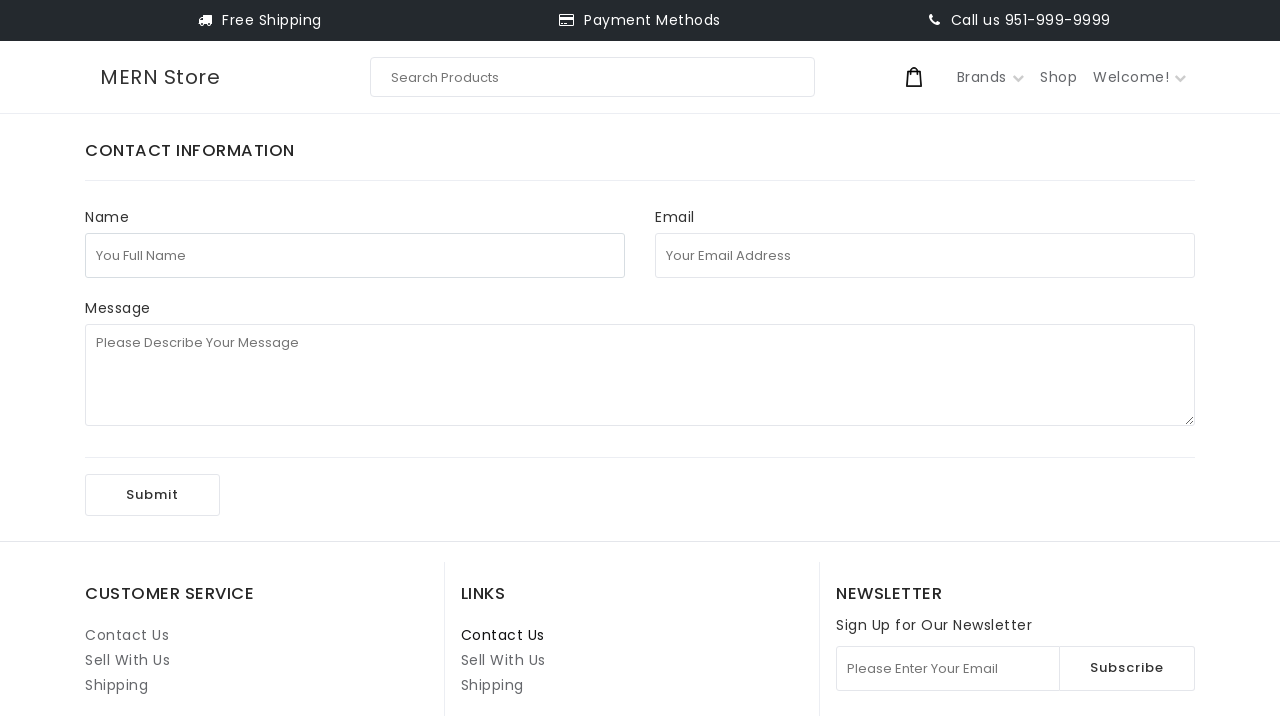

Filled full name field with 'test123' on internal:attr=[placeholder="You Full Name"i]
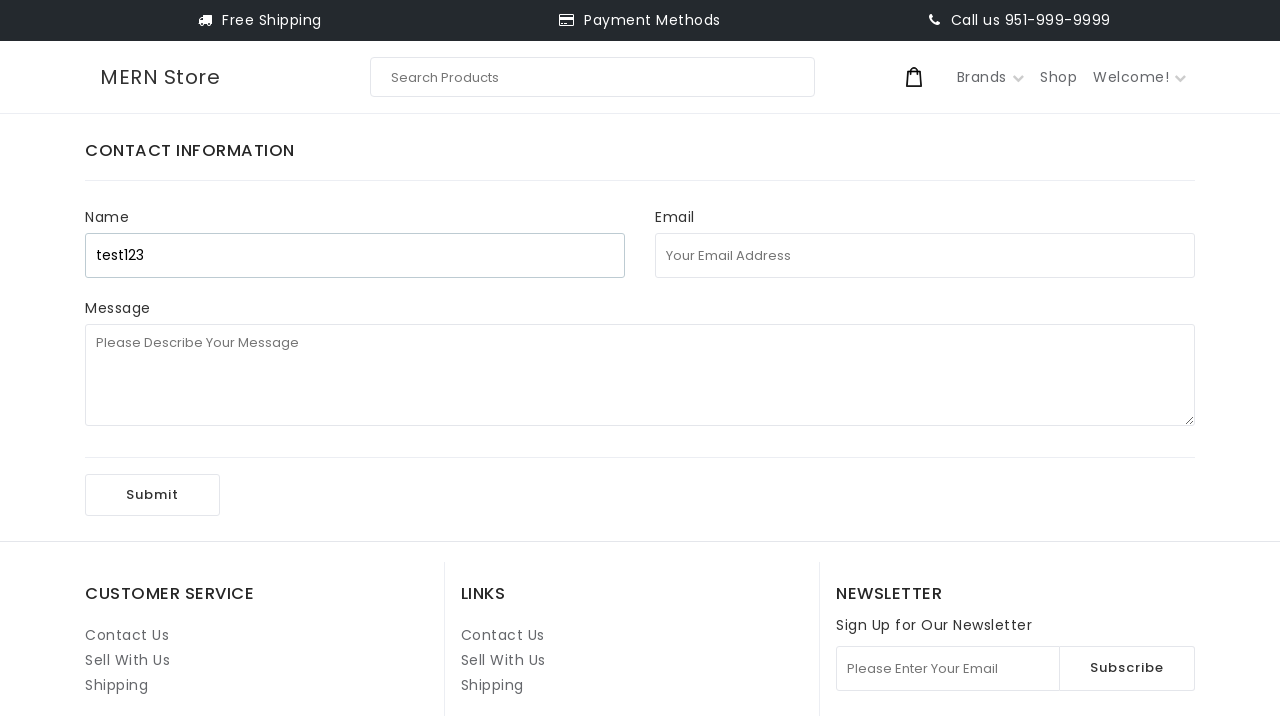

Clicked on email field at (925, 255) on internal:attr=[placeholder="Your Email Address"i]
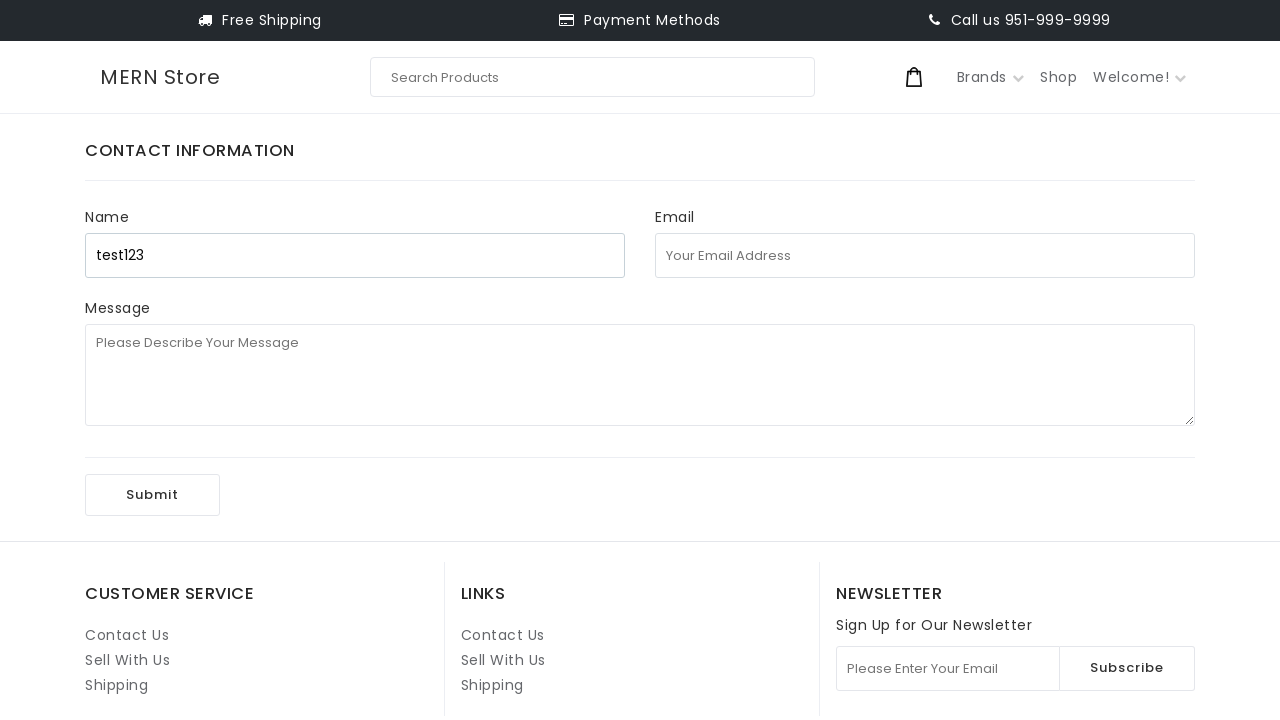

Filled email field with 'contact5638@uuu.com' on internal:attr=[placeholder="Your Email Address"i]
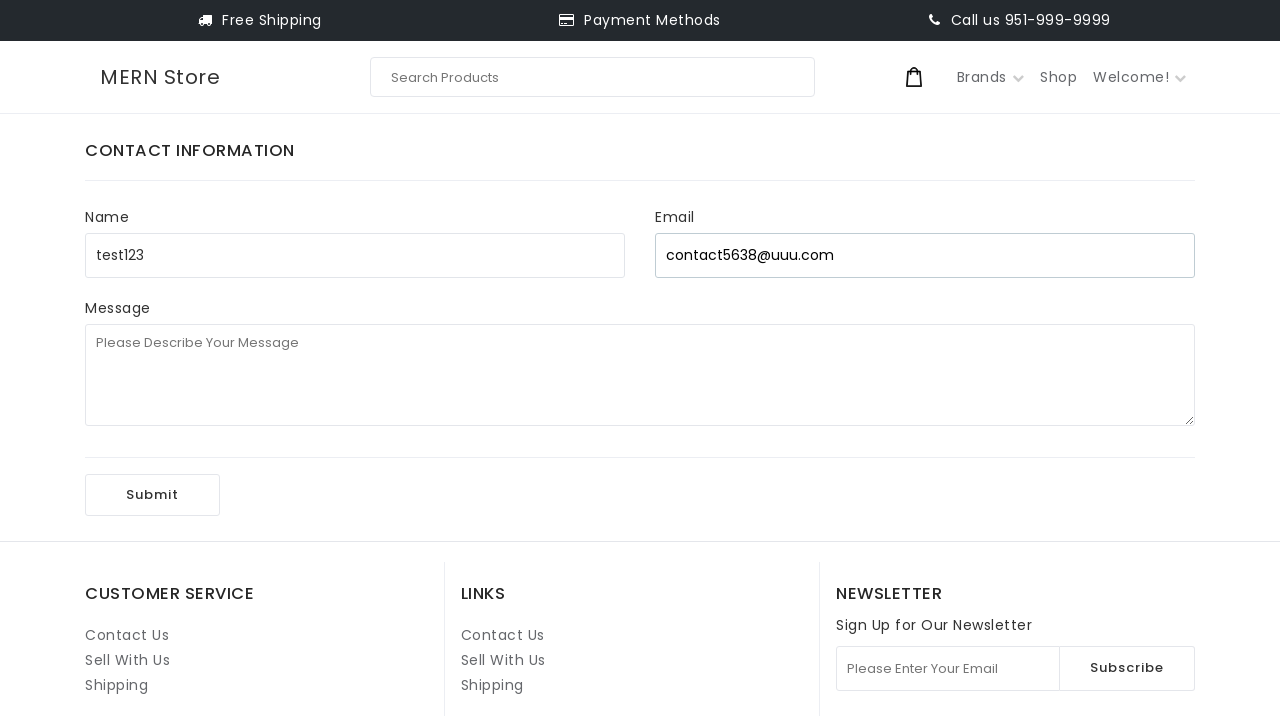

Clicked on message field at (640, 375) on internal:attr=[placeholder="Please Describe Your Message"i]
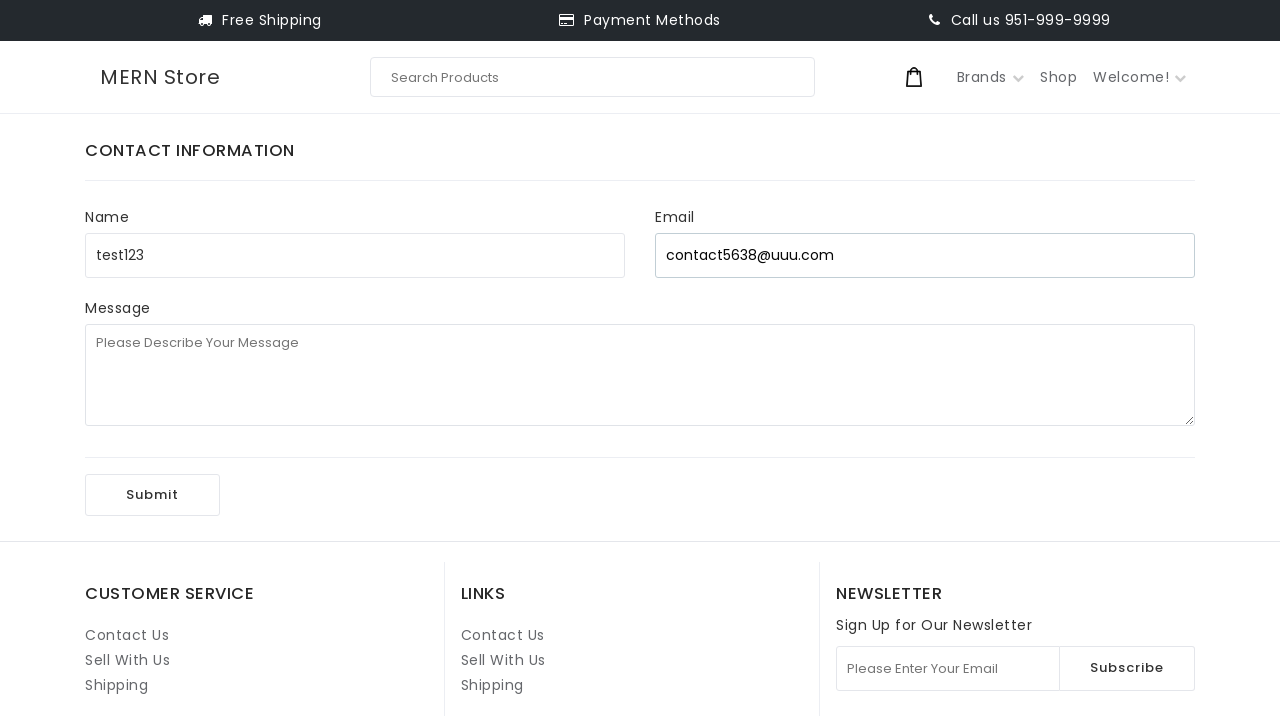

Filled message field with '1st playwright test' on internal:attr=[placeholder="Please Describe Your Message"i]
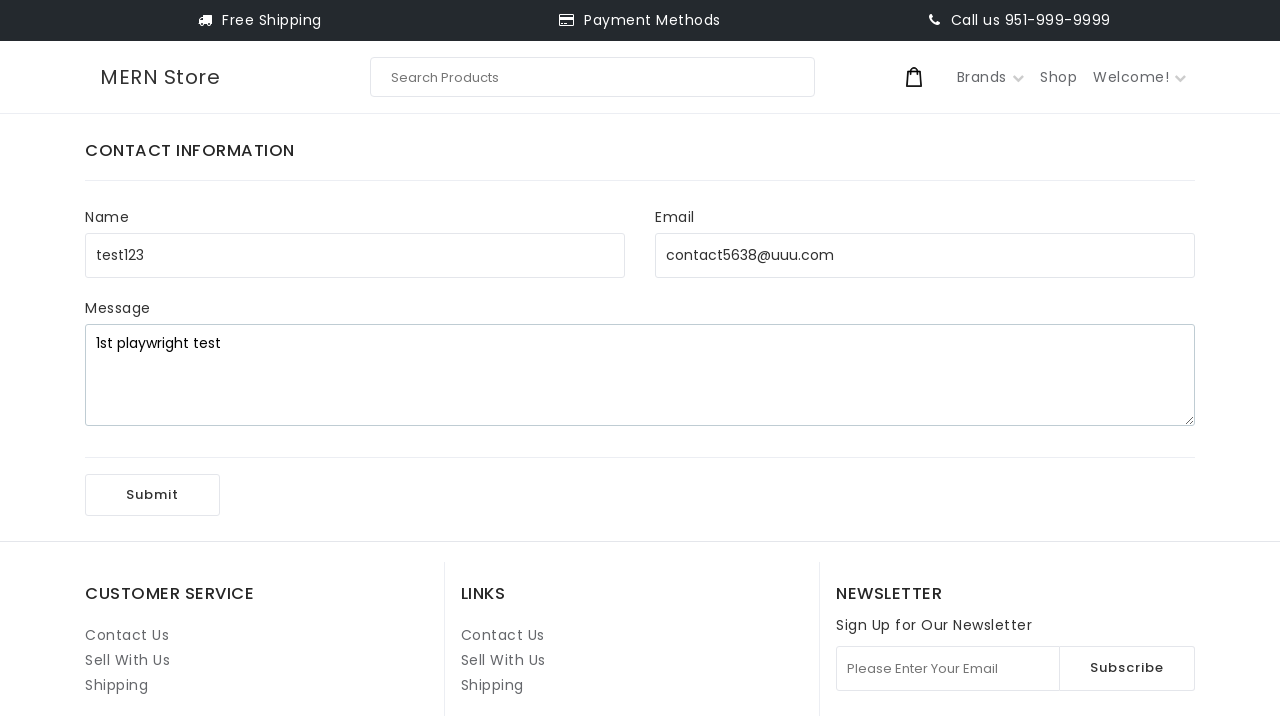

Clicked Submit button to submit the contact form at (152, 495) on internal:role=button[name="Submit"i]
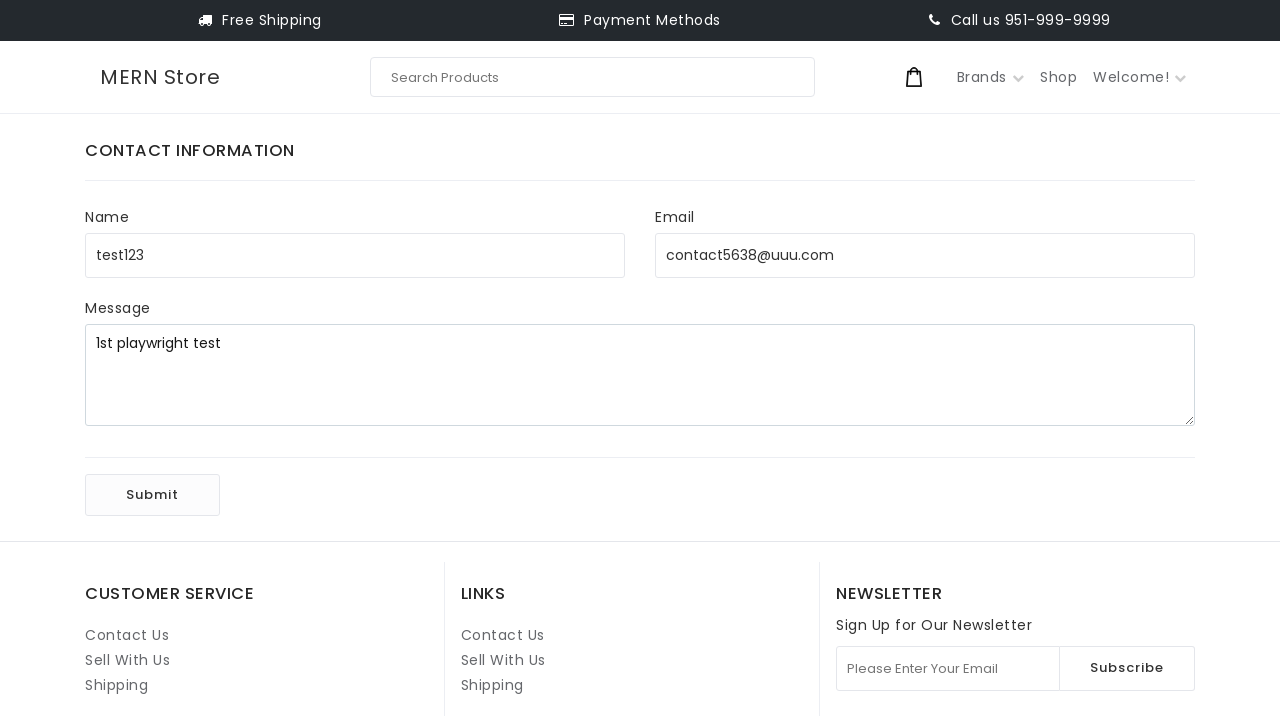

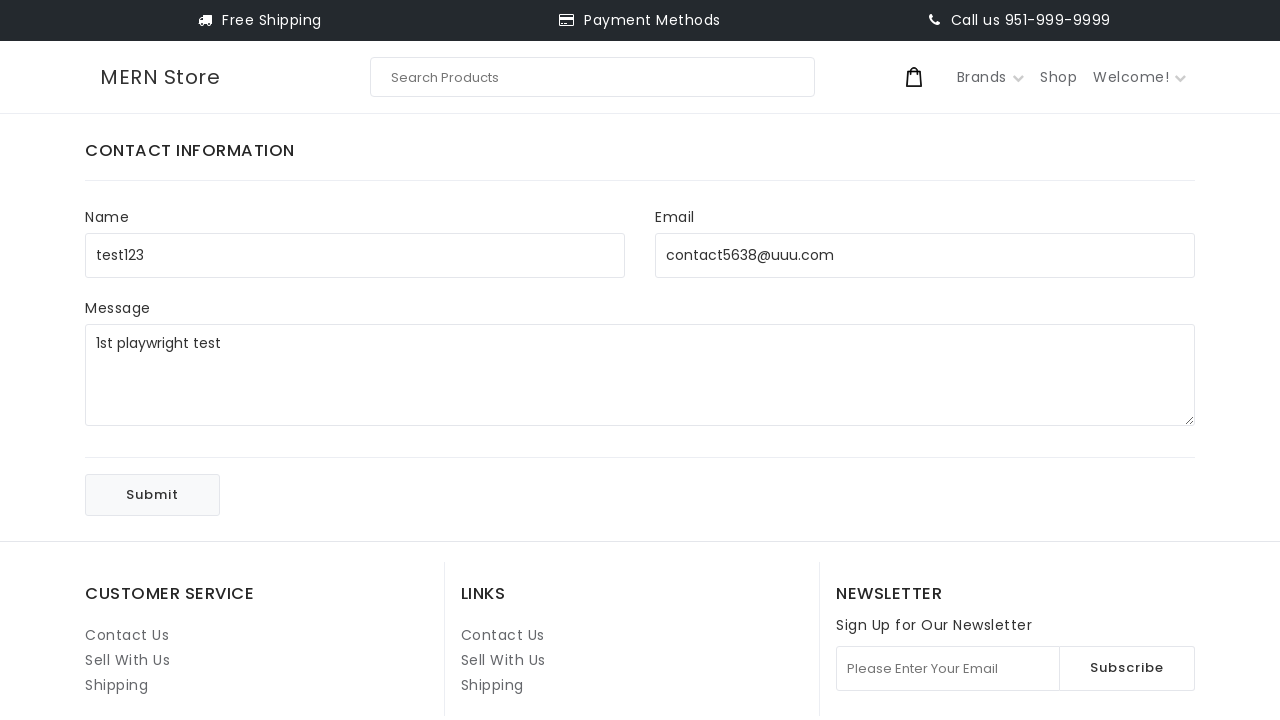